Performs a division calculation (5 / 4) using the calculator interface

Starting URL: https://www.calculator.net/

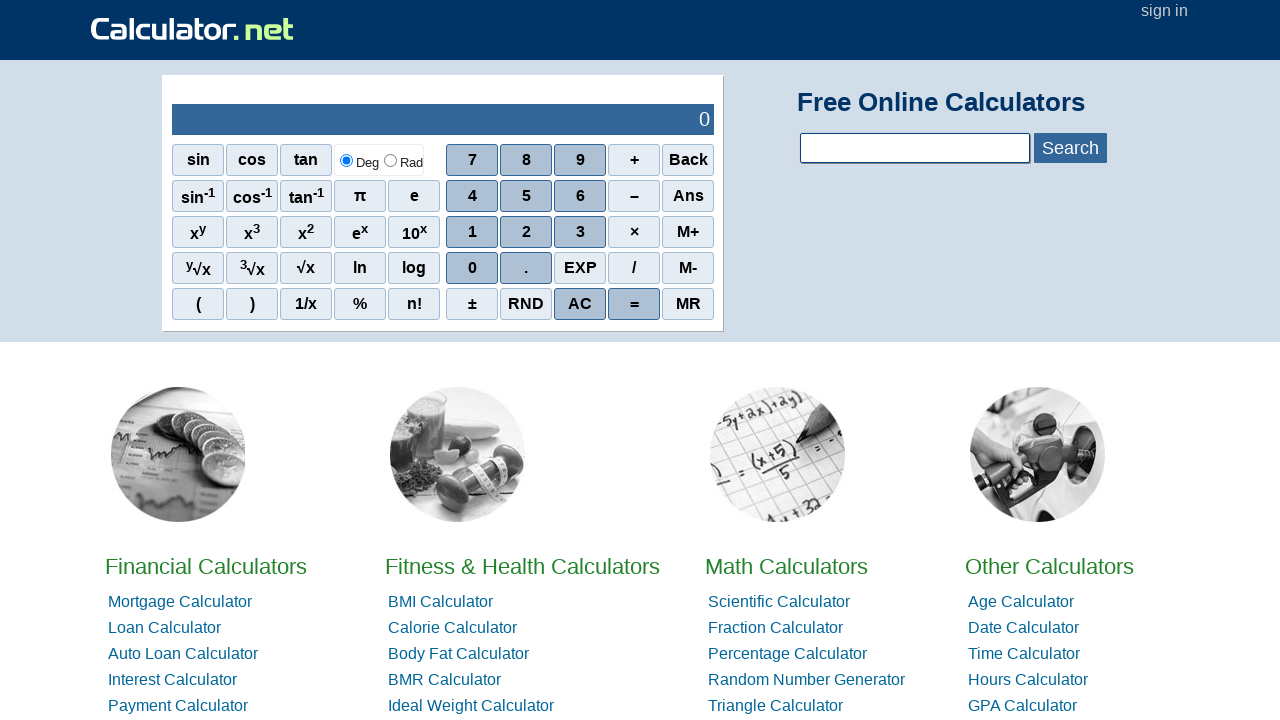

Clicked number 5 on calculator at (526, 196) on xpath=//*[@id="sciout"]/tbody/tr[2]/td[2]/div/div[2]/span[2]
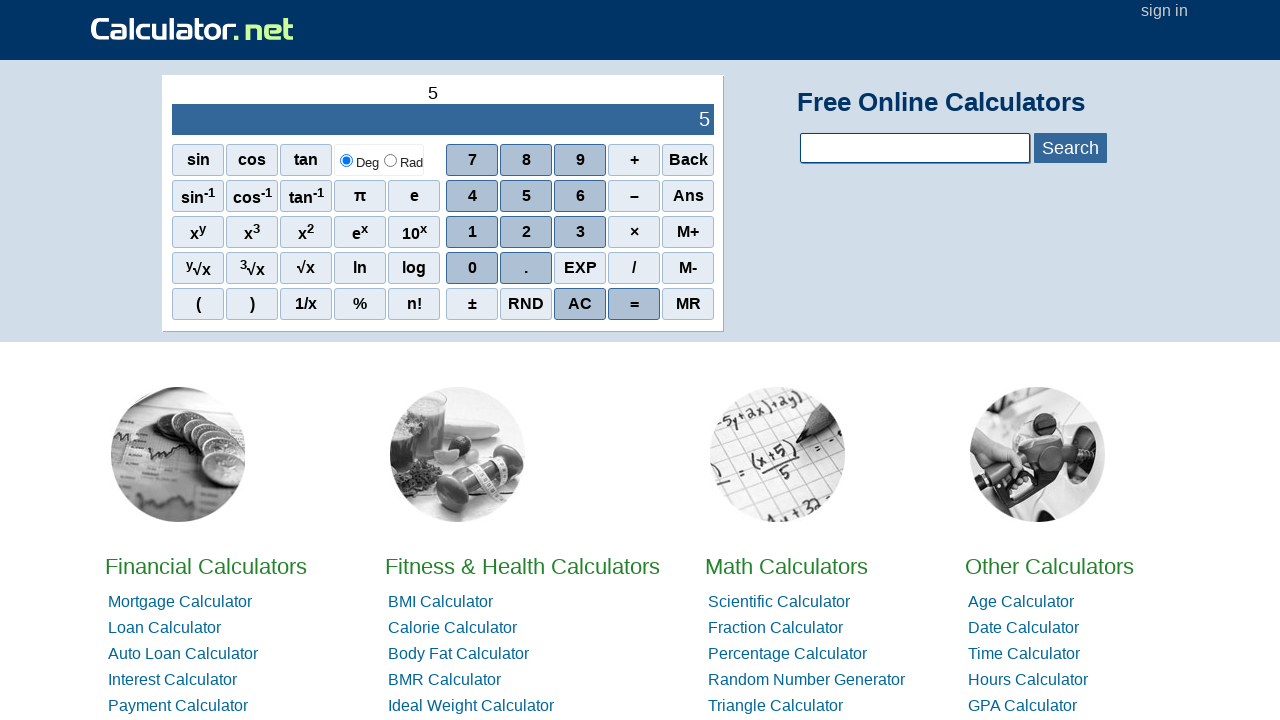

Clicked division operator (/) on calculator at (634, 196) on xpath=//*[@id="sciout"]/tbody/tr[2]/td[2]/div/div[2]/span[4]
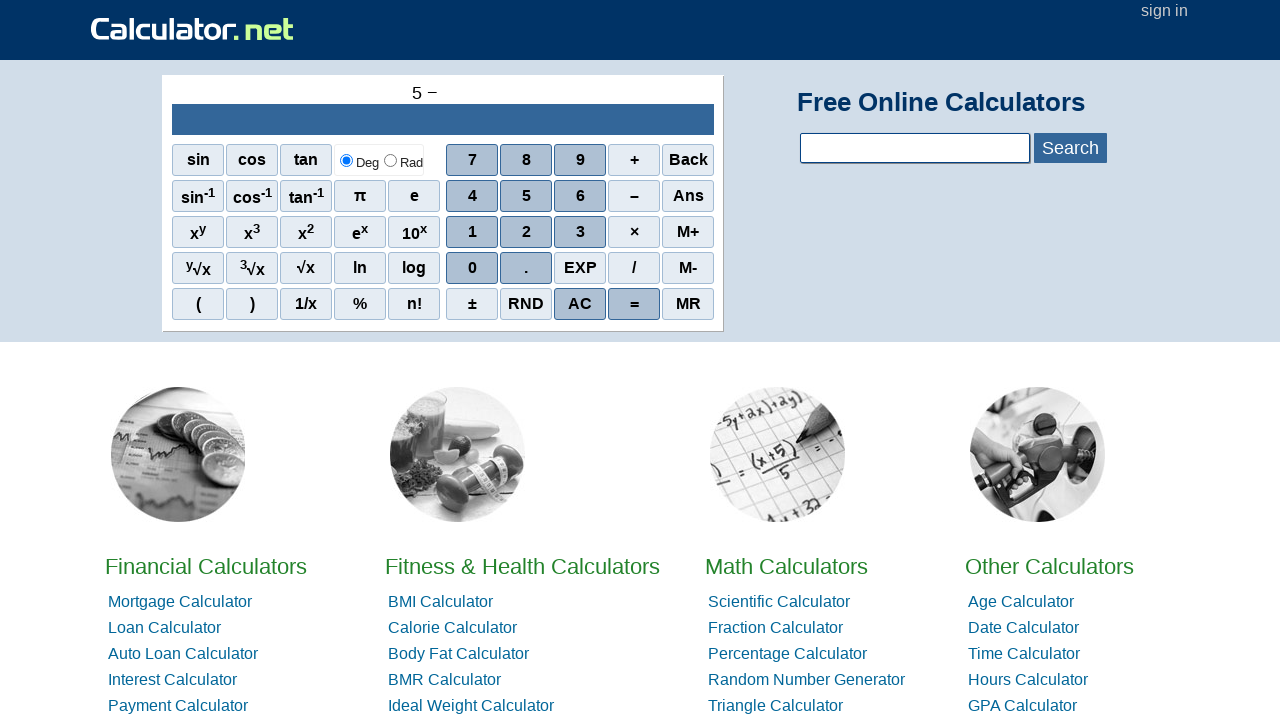

Clicked number 4 on calculator at (472, 196) on xpath=//*[@id="sciout"]/tbody/tr[2]/td[2]/div/div[2]/span[1]
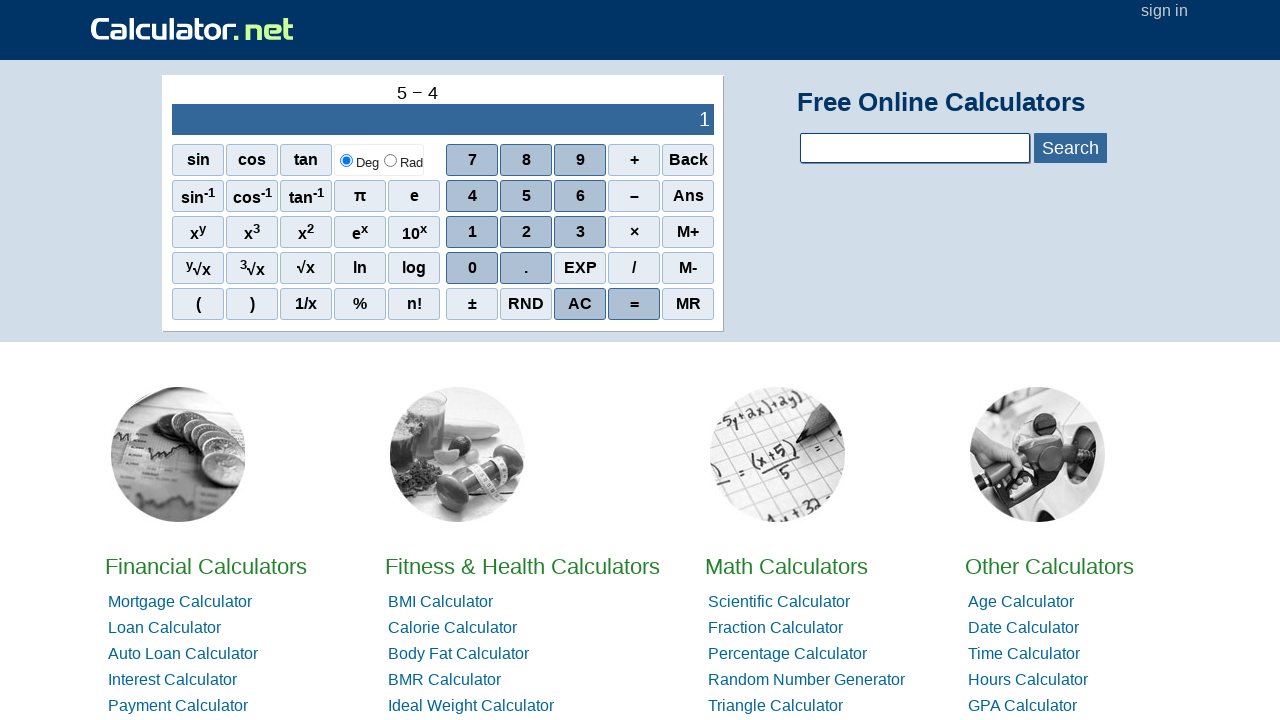

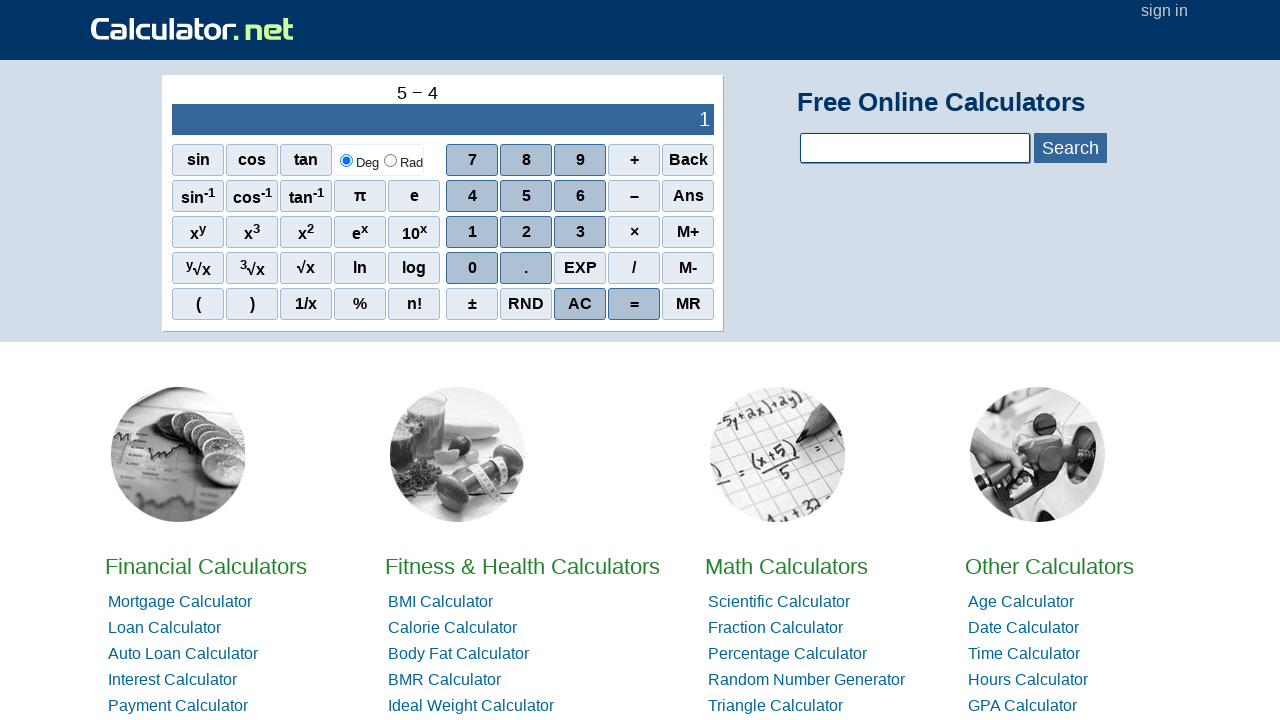